Tests clicking a special button on the UI Testing Playground that has dynamic behavior - the button changes class when clicked to verify the click was successful

Starting URL: http://uitestingplayground.com/click

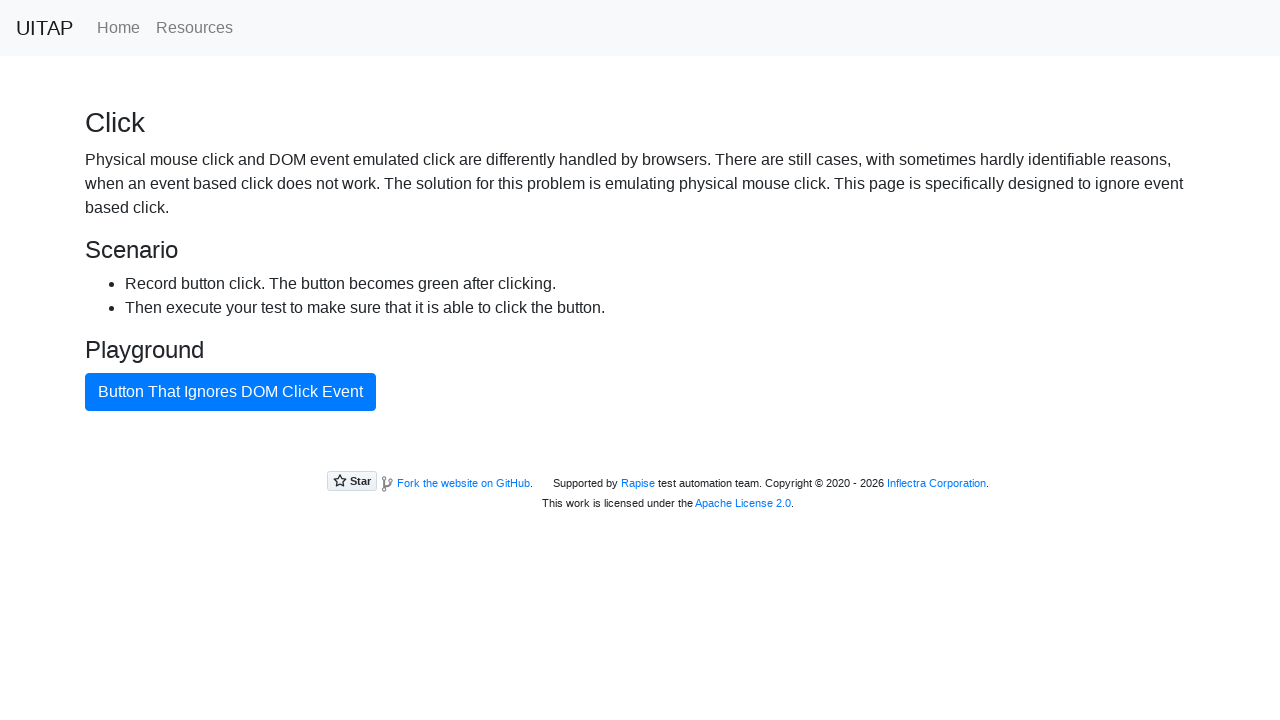

Navigated to UI Testing Playground click test page
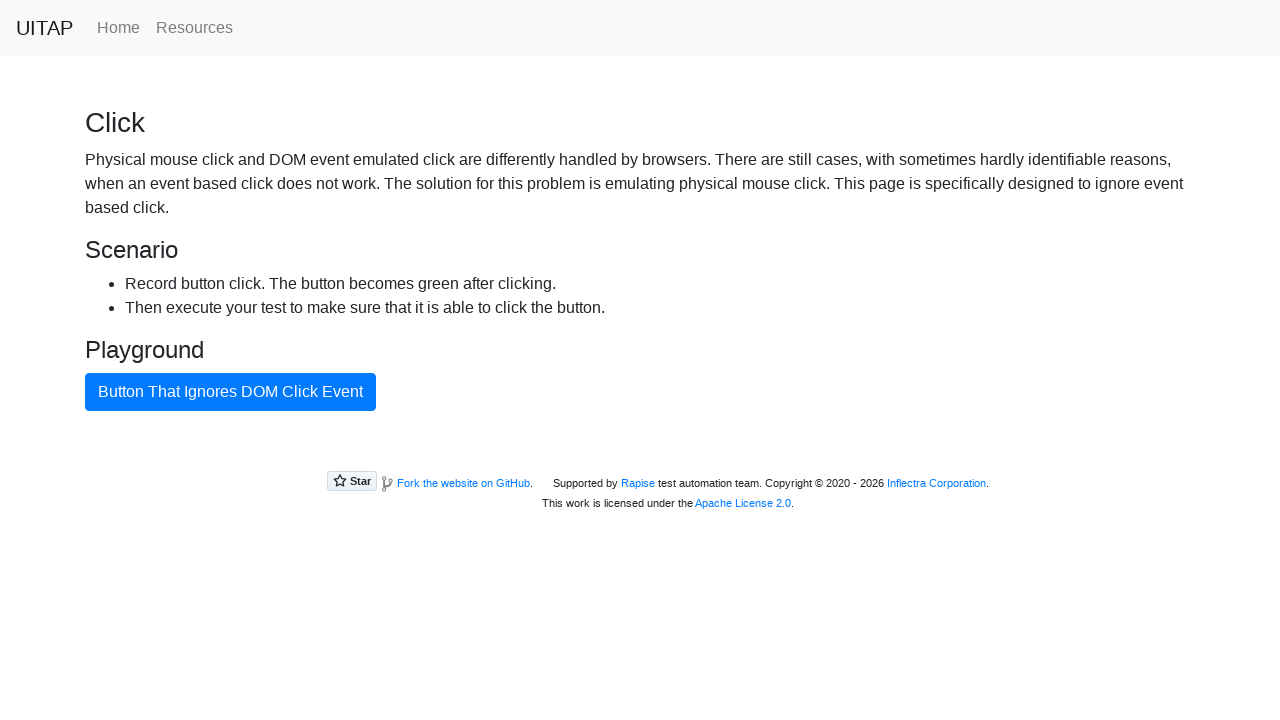

Clicked the special button with id 'badButton' at (230, 392) on #badButton
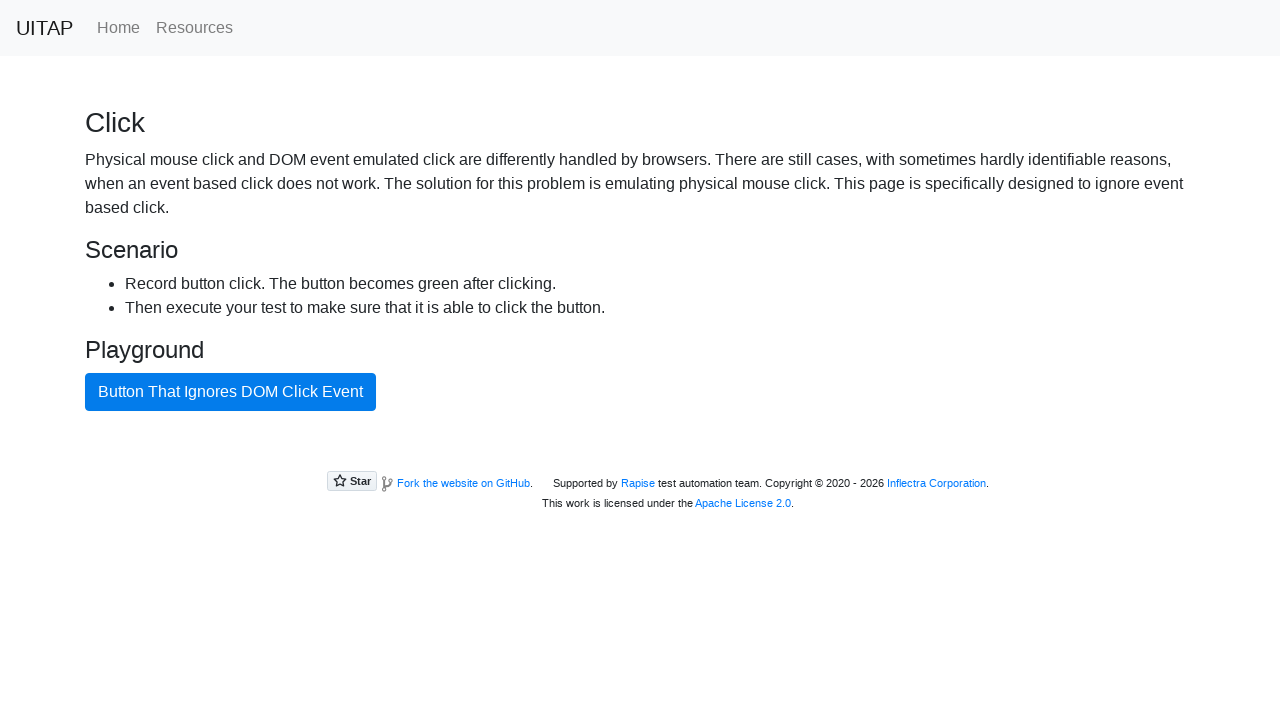

Button successfully changed to btn-success class, confirming click was registered
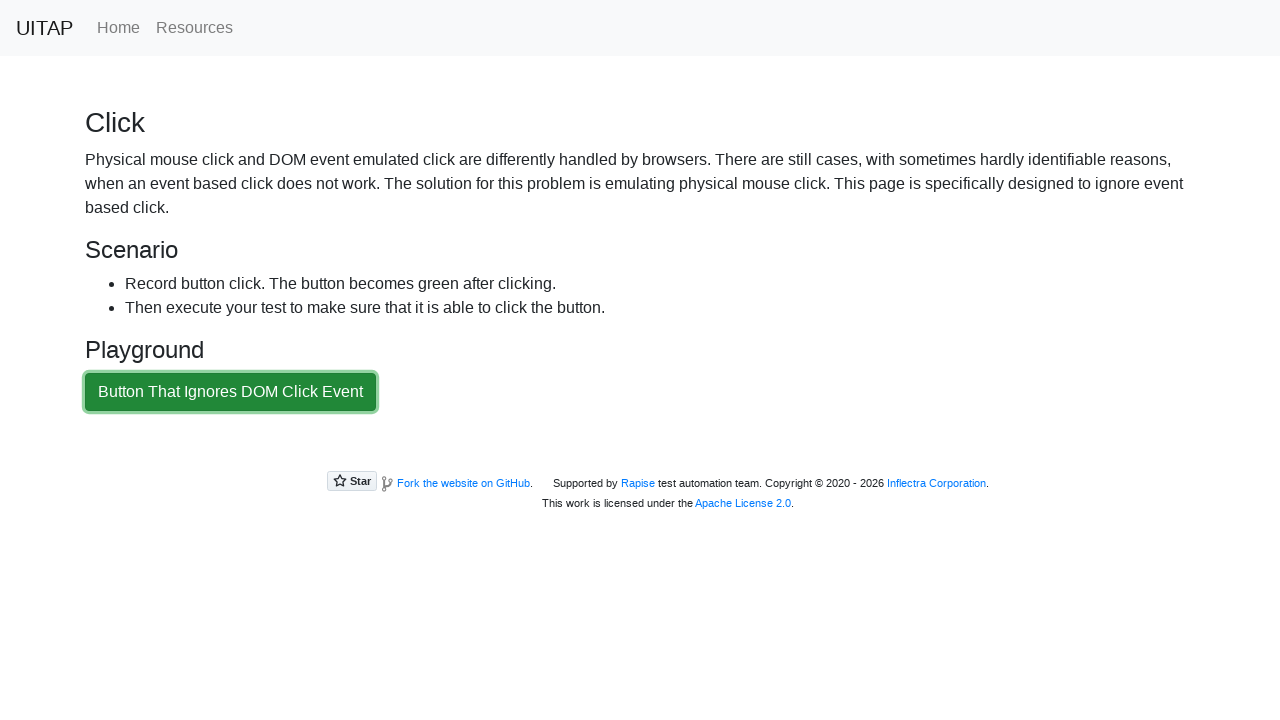

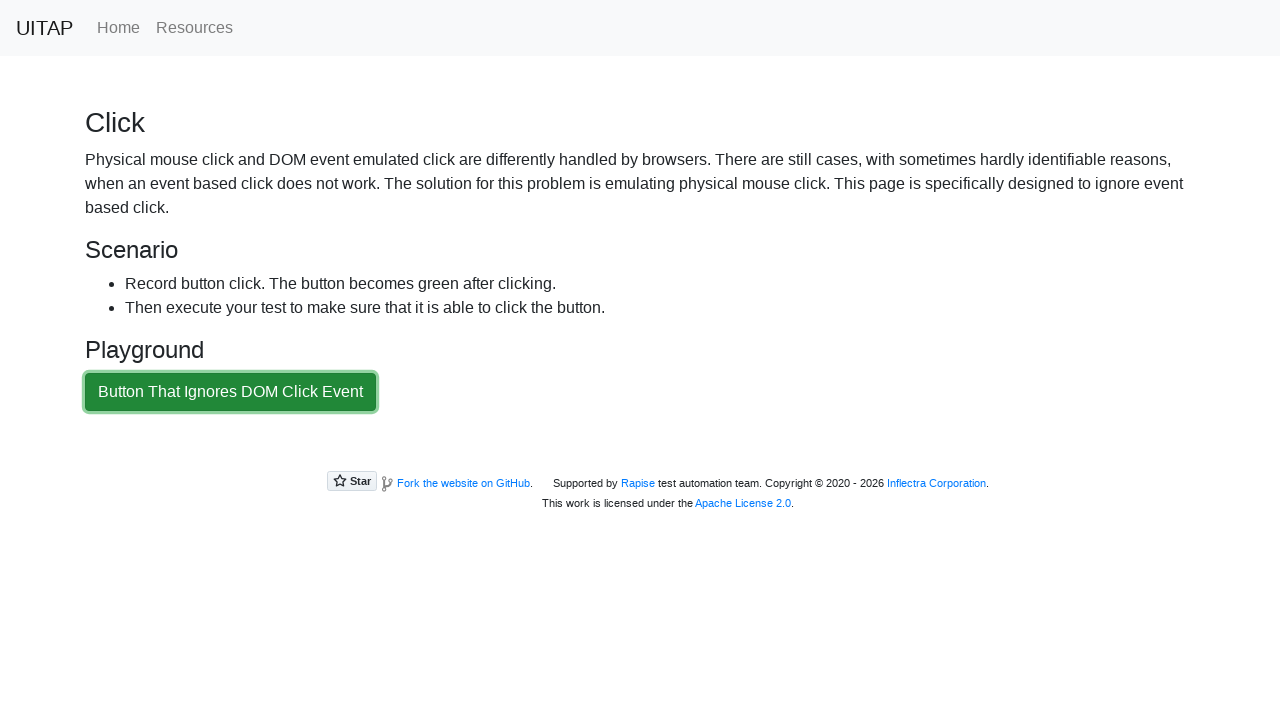